Navigates to products page and verifies products are visible

Starting URL: https://www.automationexercise.com/

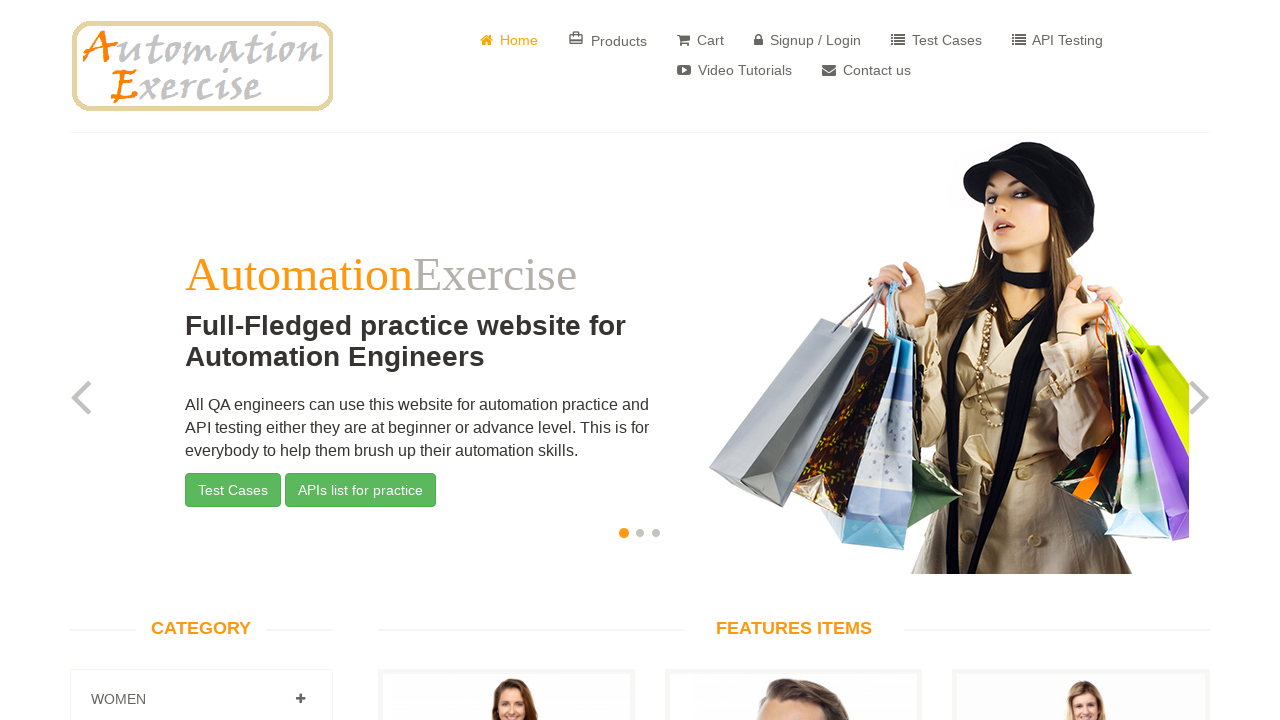

Clicked on Products page link at (608, 40) on a[href='/products']
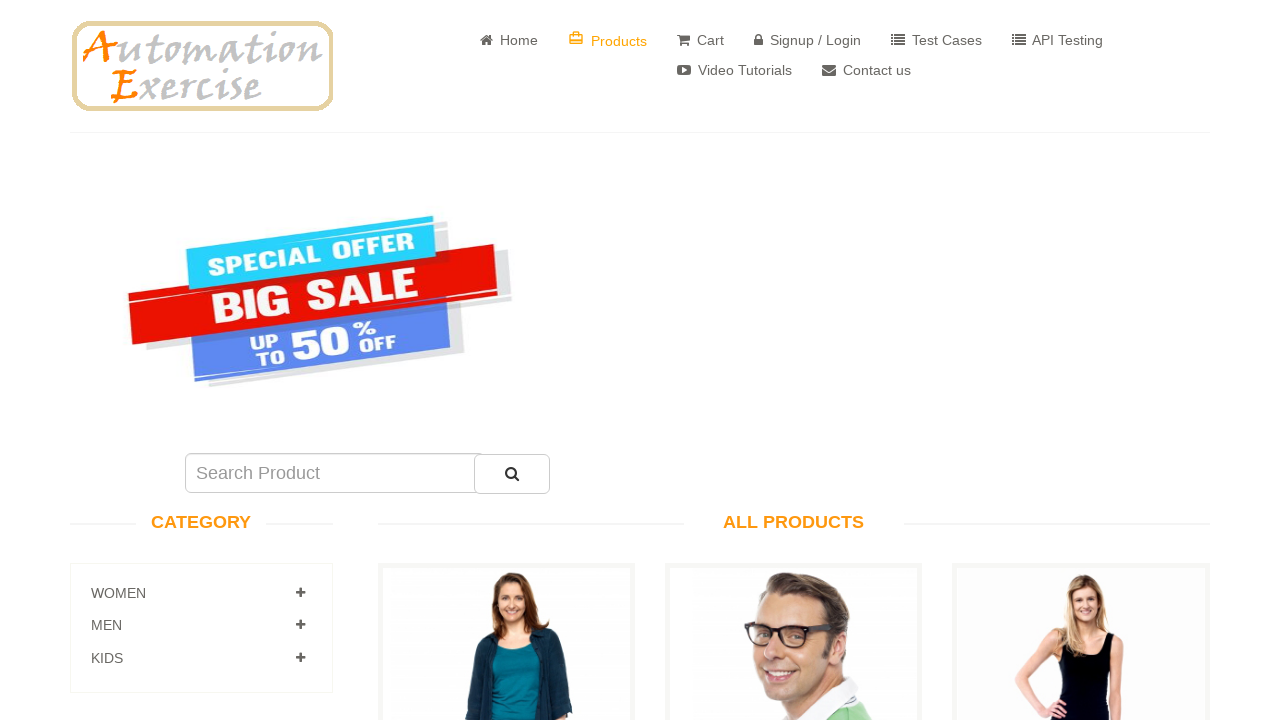

Products container loaded and visible
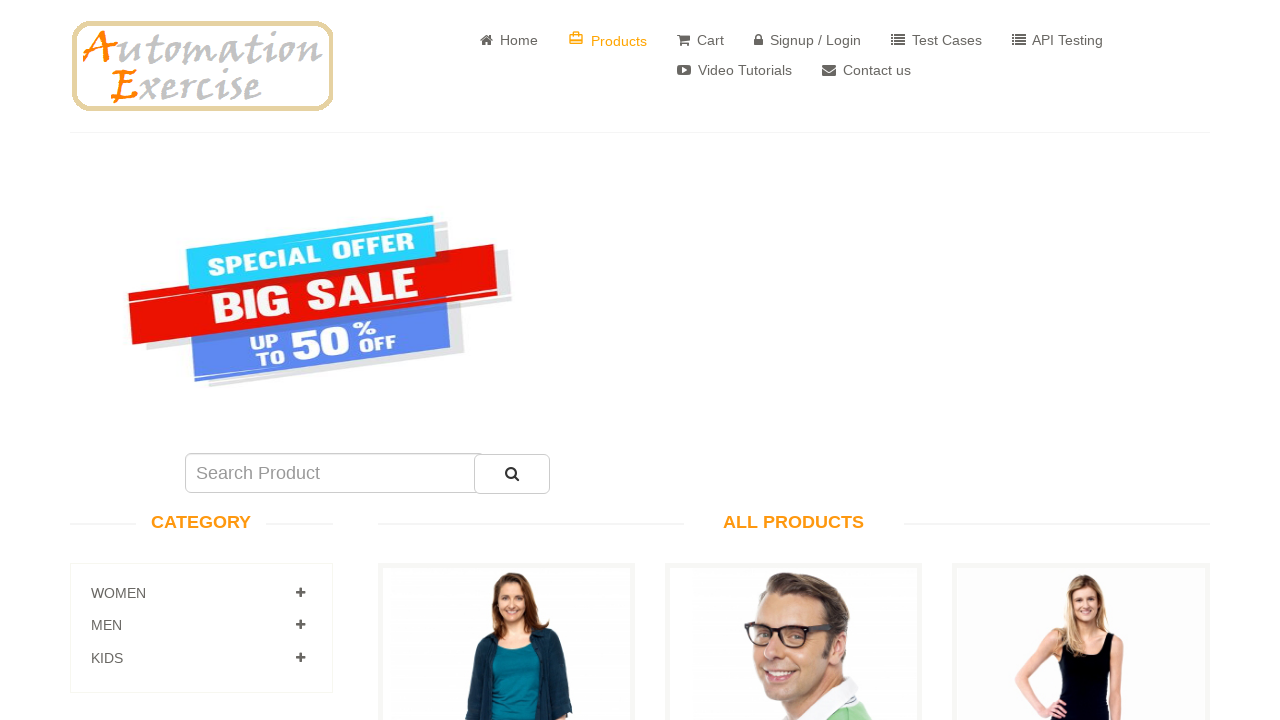

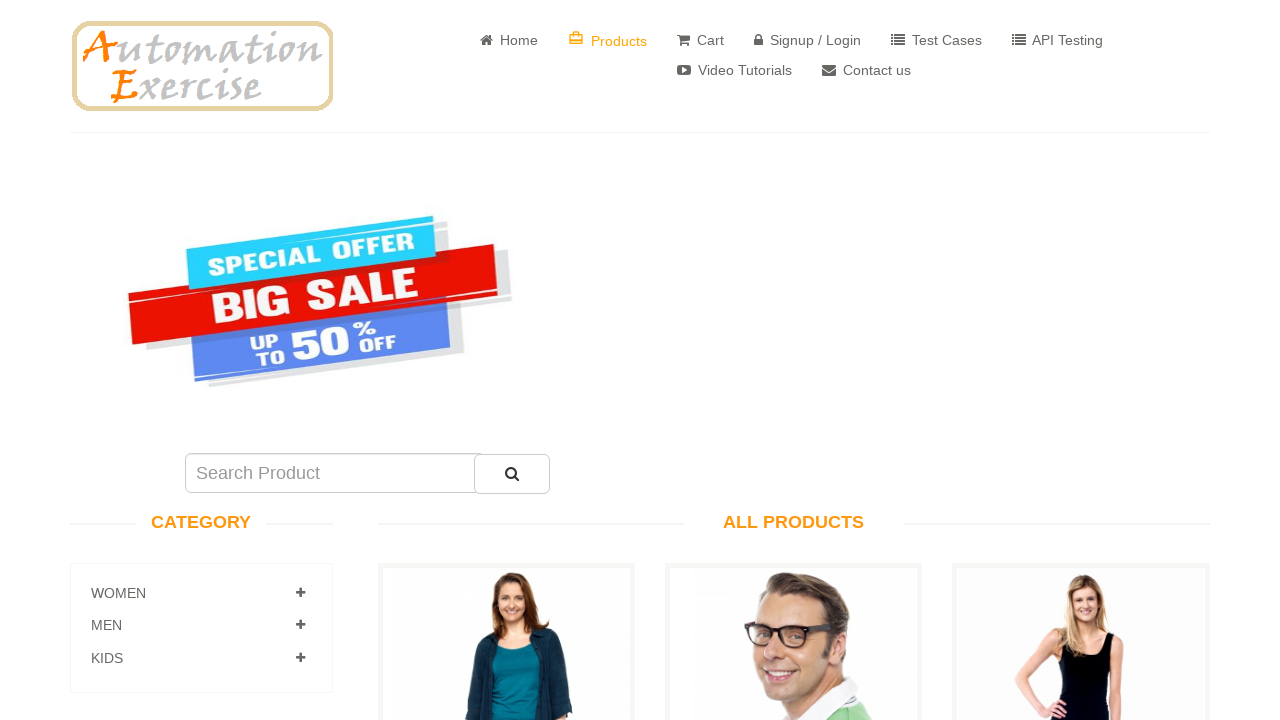